Navigates to the VWO app homepage and verifies that anchor tag elements are present on the page

Starting URL: https://app.vwo.com

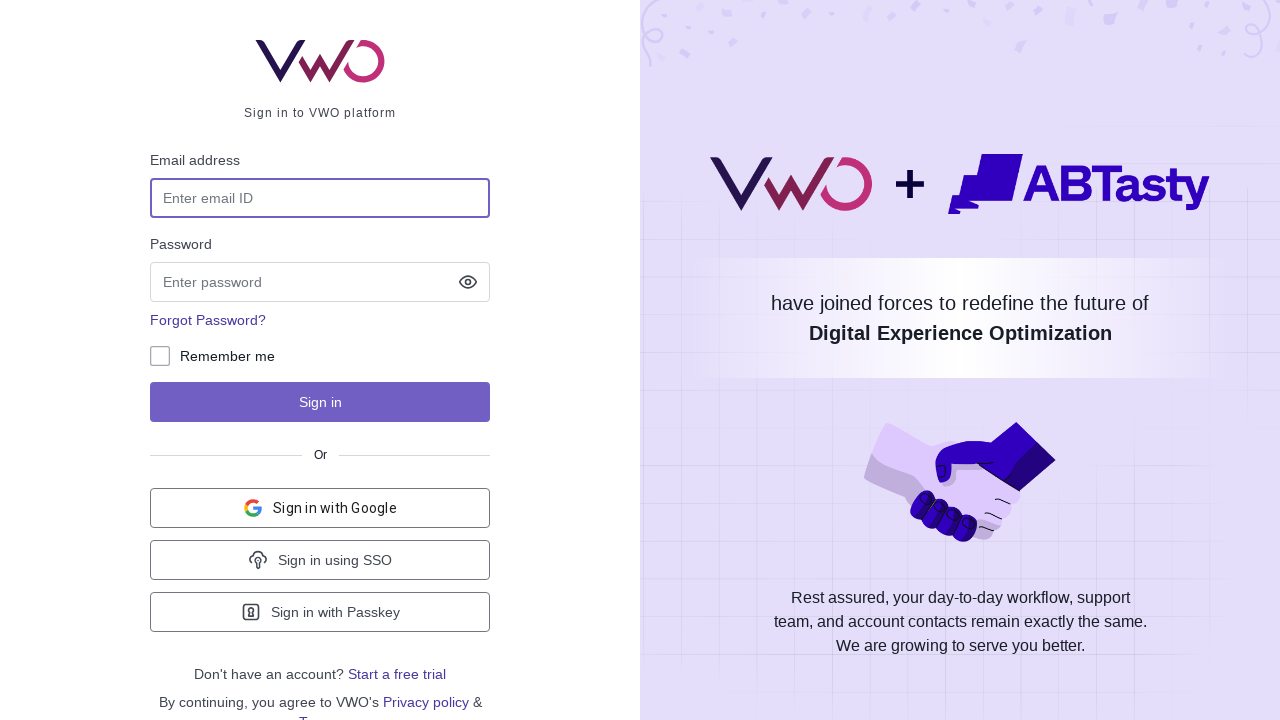

Navigated to VWO app homepage
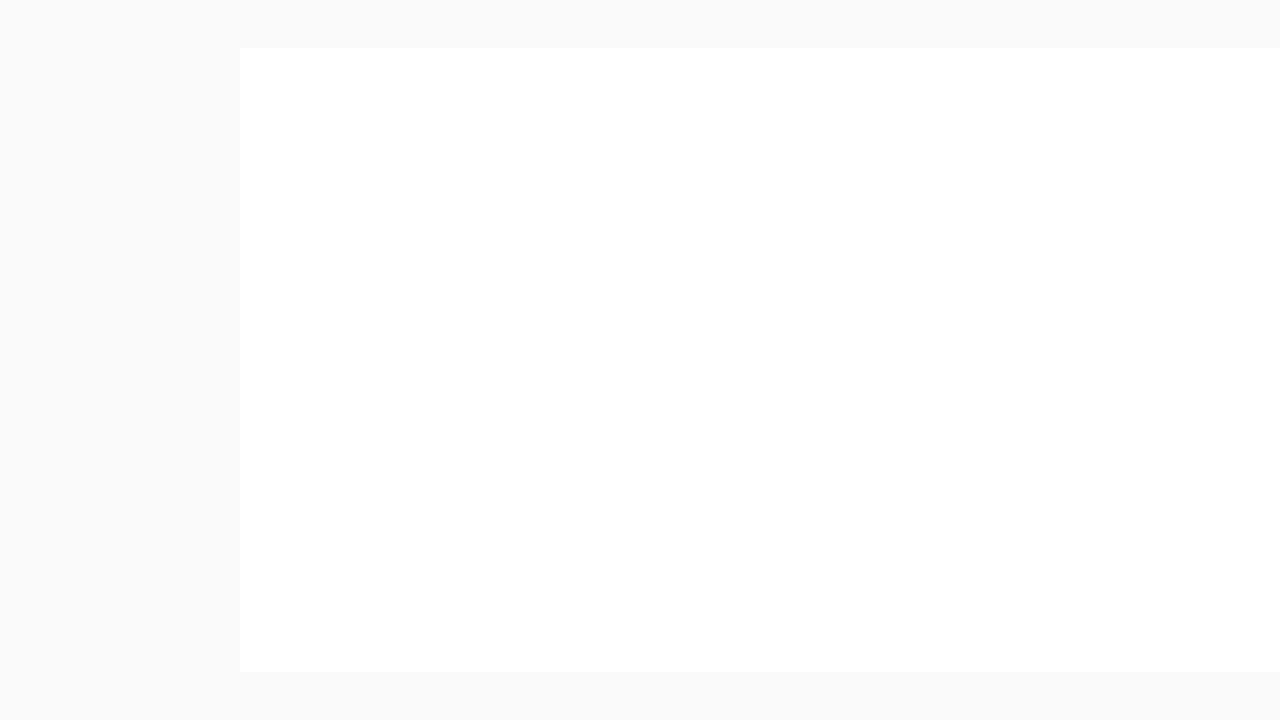

Waited for anchor tag elements to load
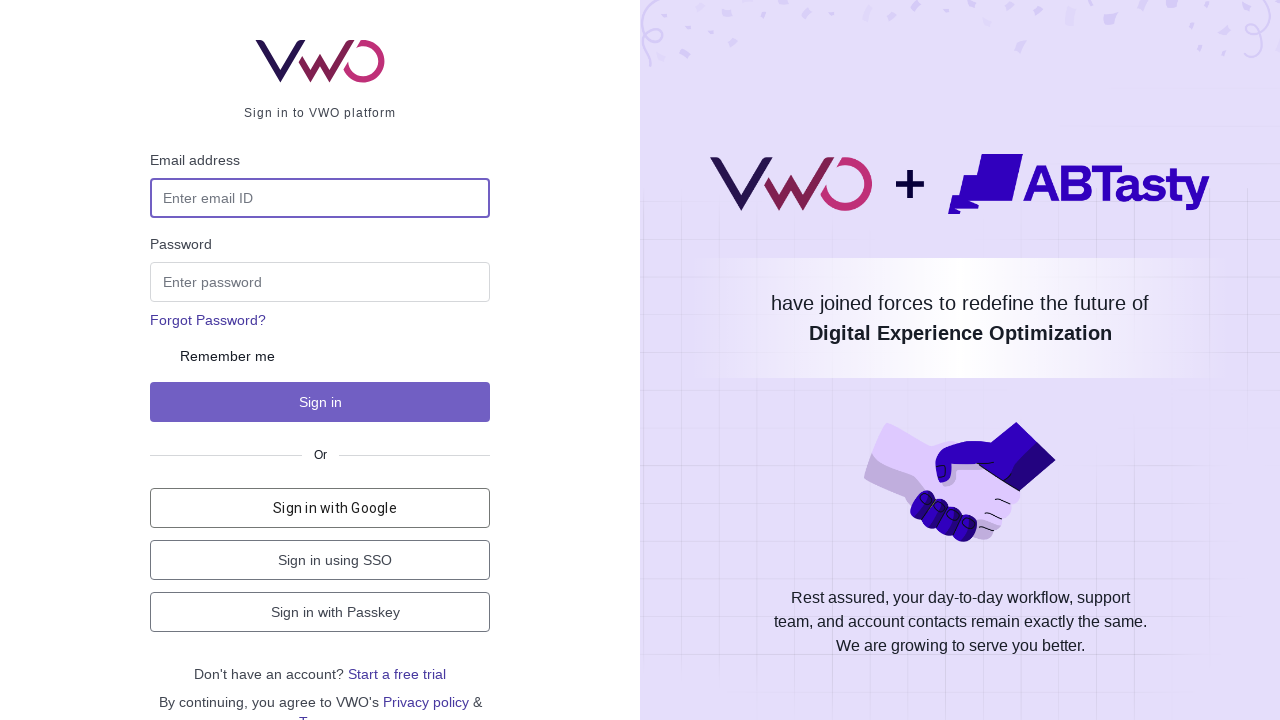

Located all anchor tag elements on the page
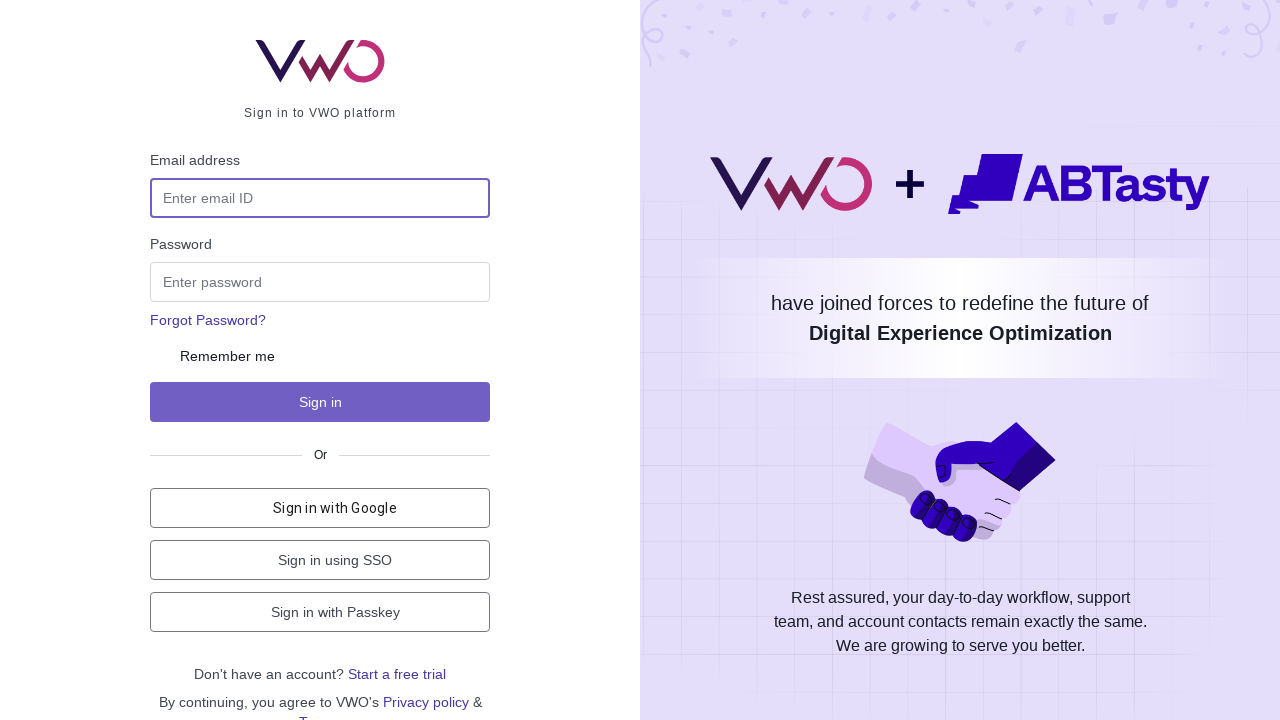

Verified that anchor tags are present on the page
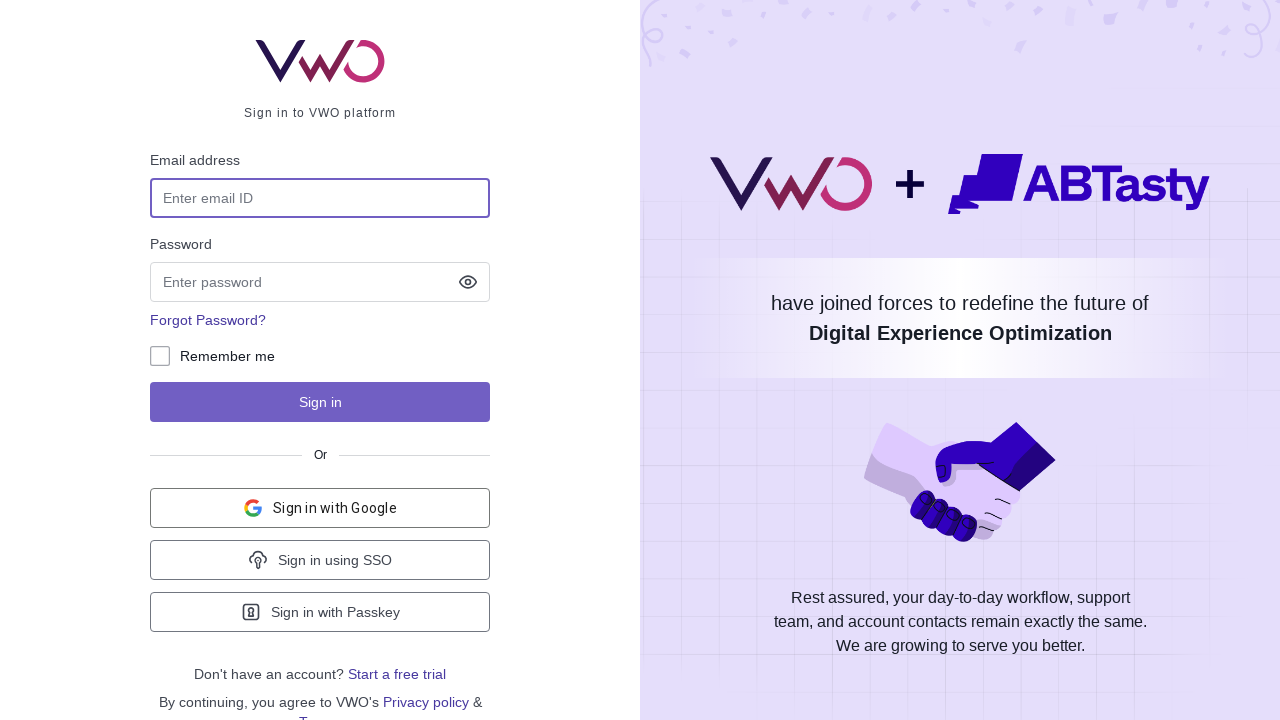

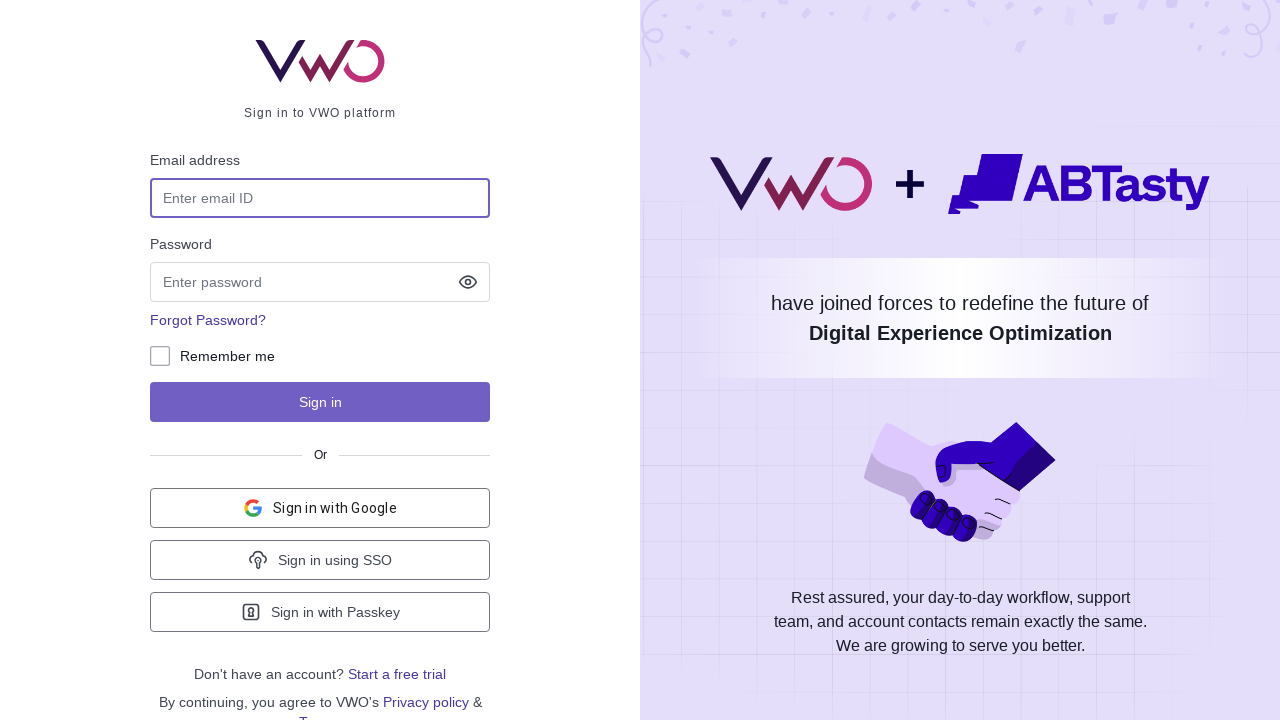